Loads bilibili video page and waits for comment section to appear

Starting URL: https://www.bilibili.com/video/BV1Es411Z7MH

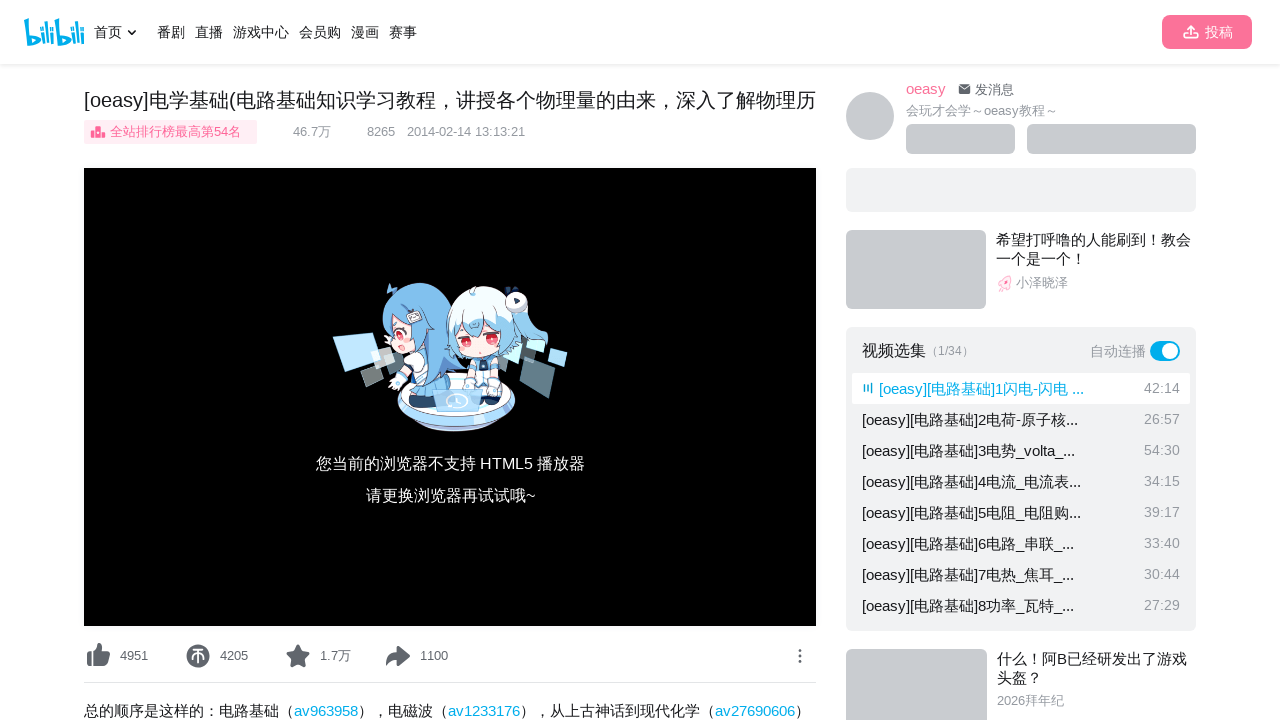

Waited for comment section to appear on bilibili video page
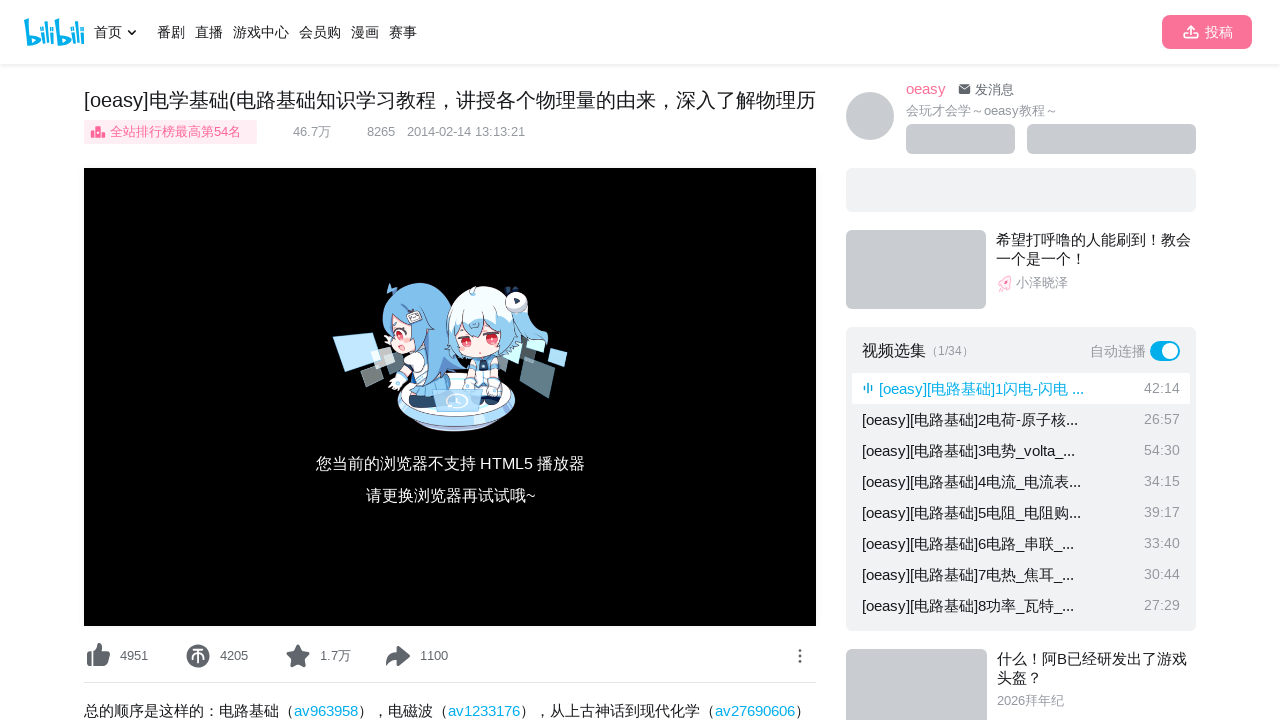

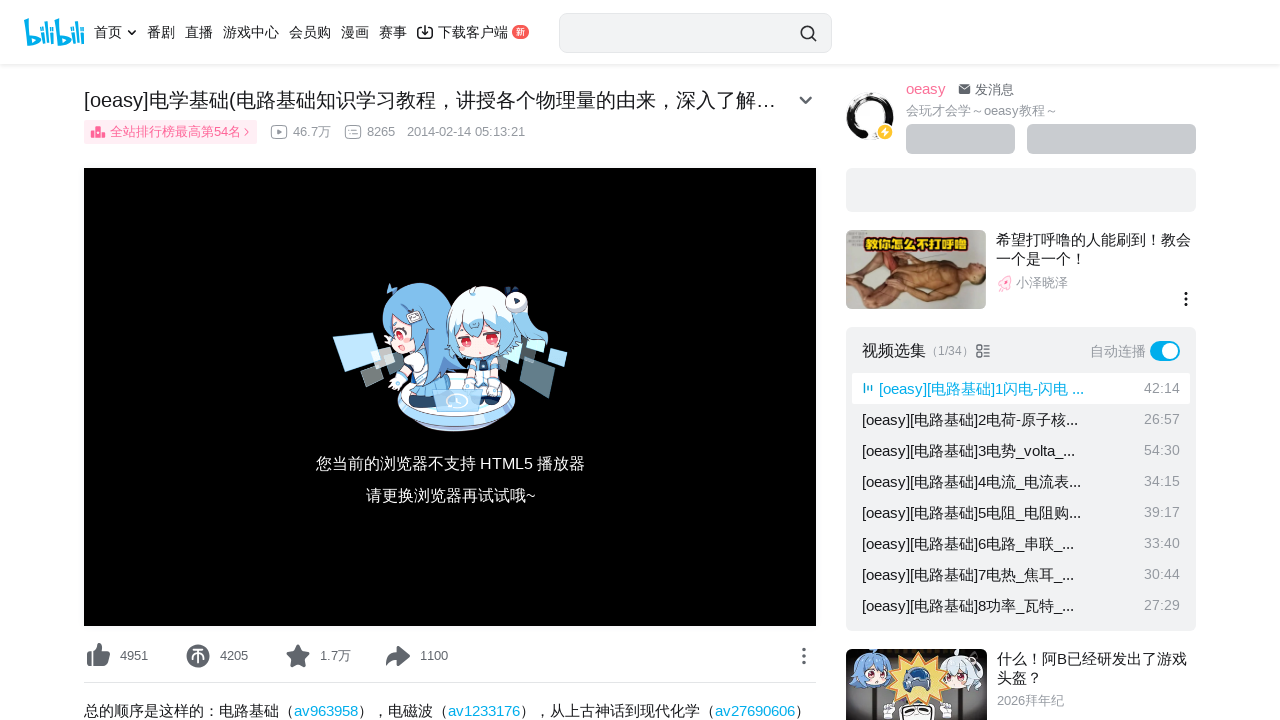